Navigates to Digital Point Forum website and validates that the page title matches the expected value

Starting URL: http://forum.digitalpoint.tech/

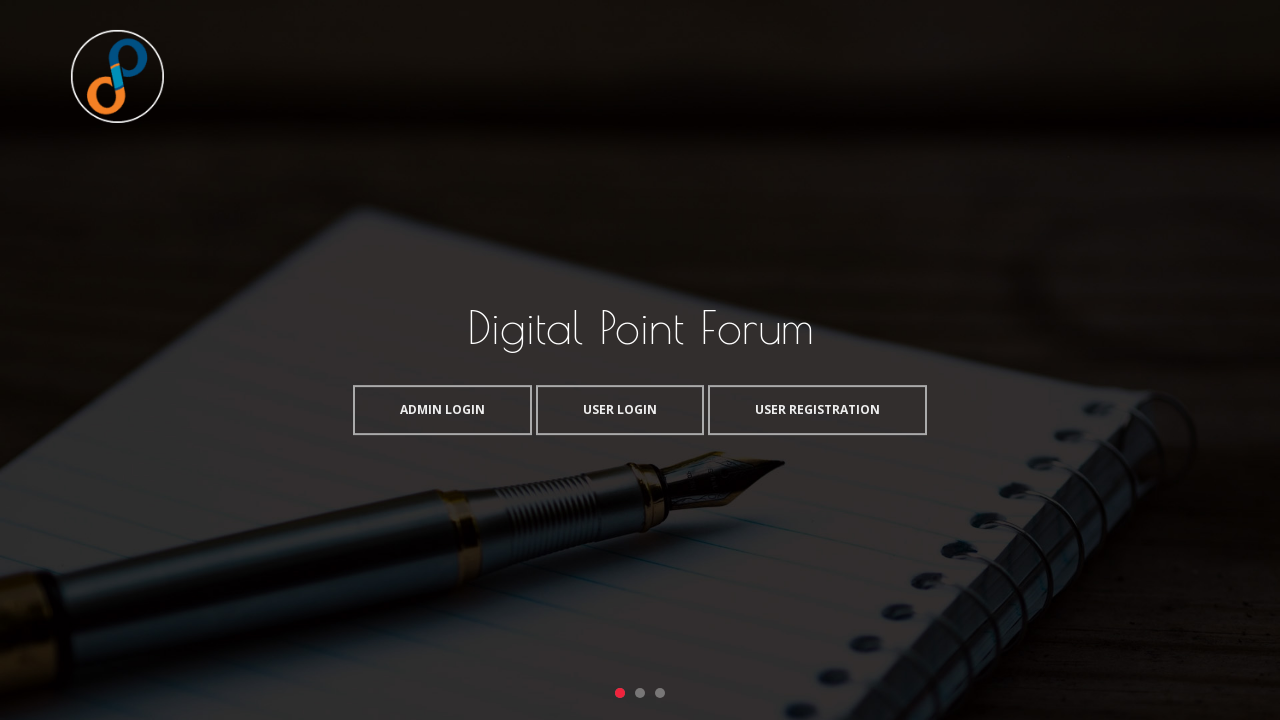

Navigated to Digital Point Forum website at http://forum.digitalpoint.tech/
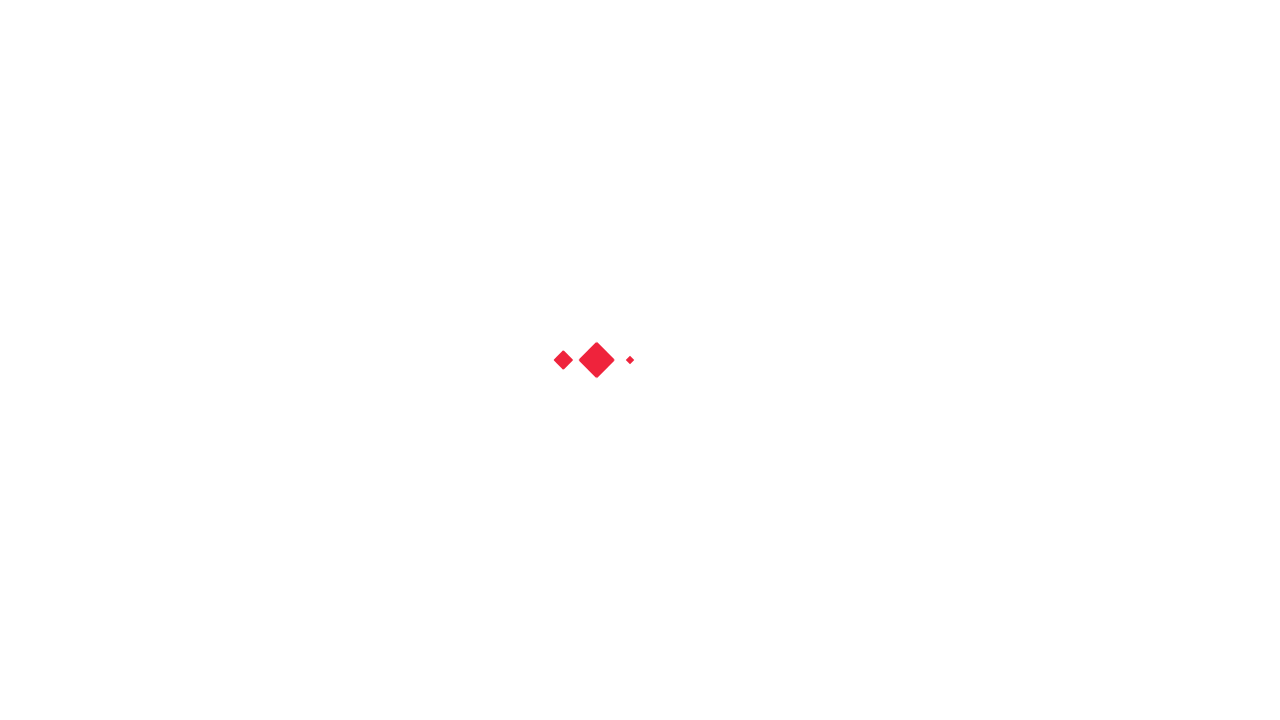

Retrieved page title: 'Digital Point Forum'
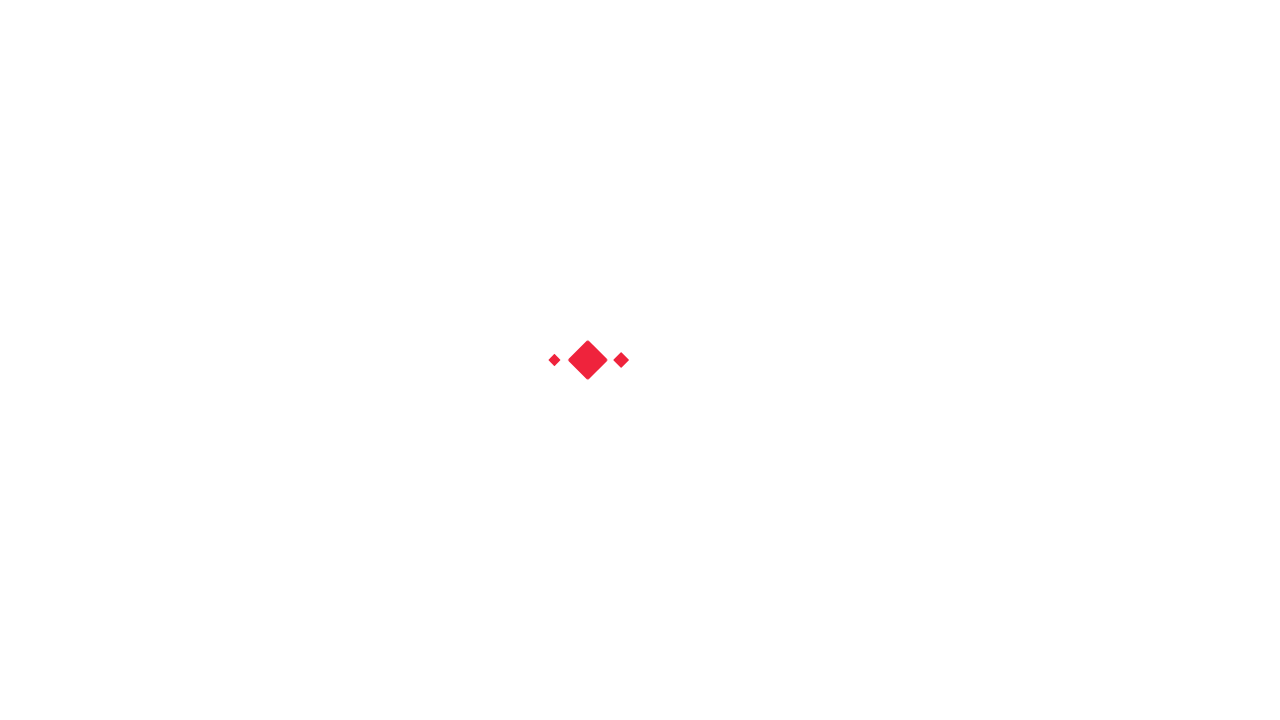

Validated page title matches expected value 'Digital Point Forum'
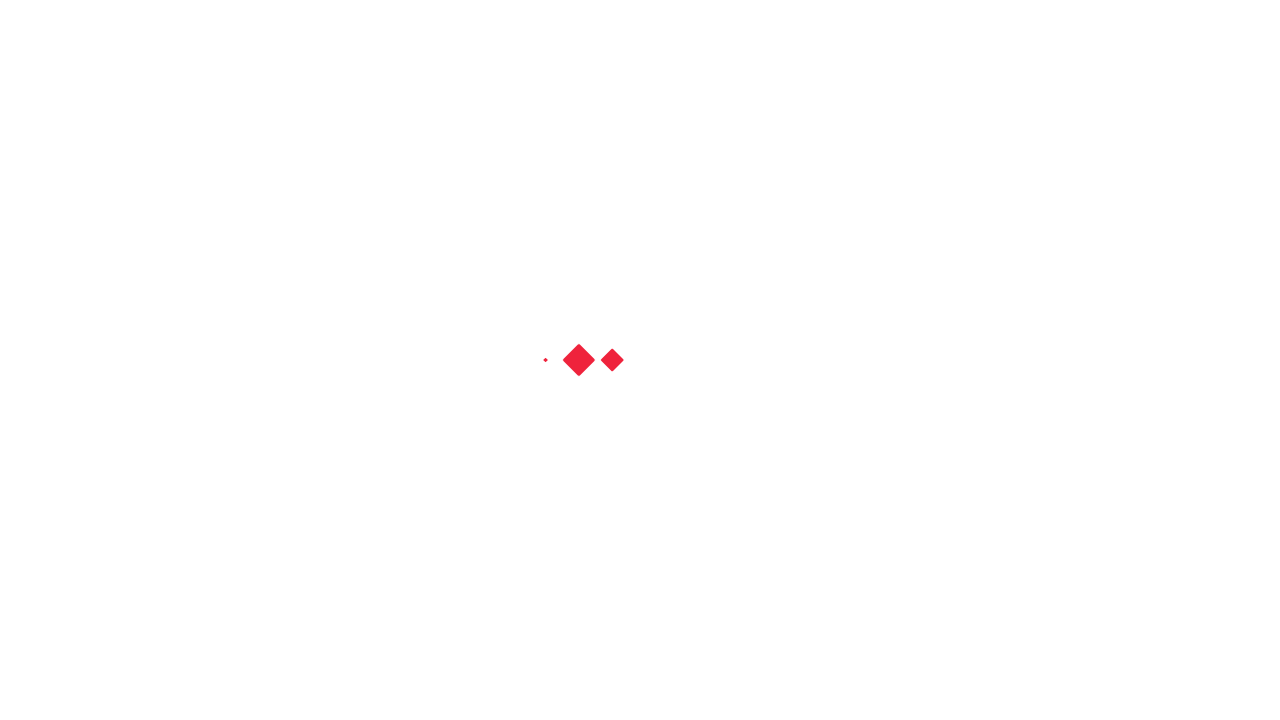

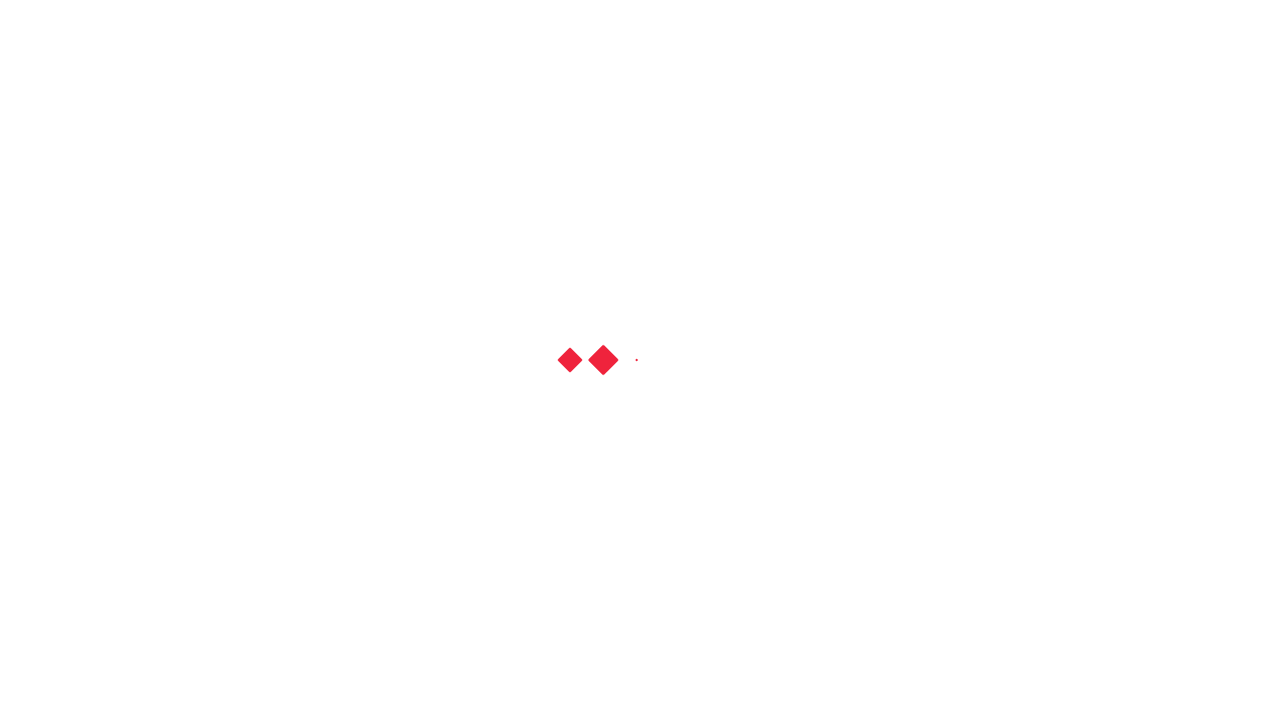